Tests dropdown list handling on a registration page by selecting options from a skills dropdown using different selection methods (by index, by value, and by visible text)

Starting URL: http://demo.automationtesting.in/Register.html

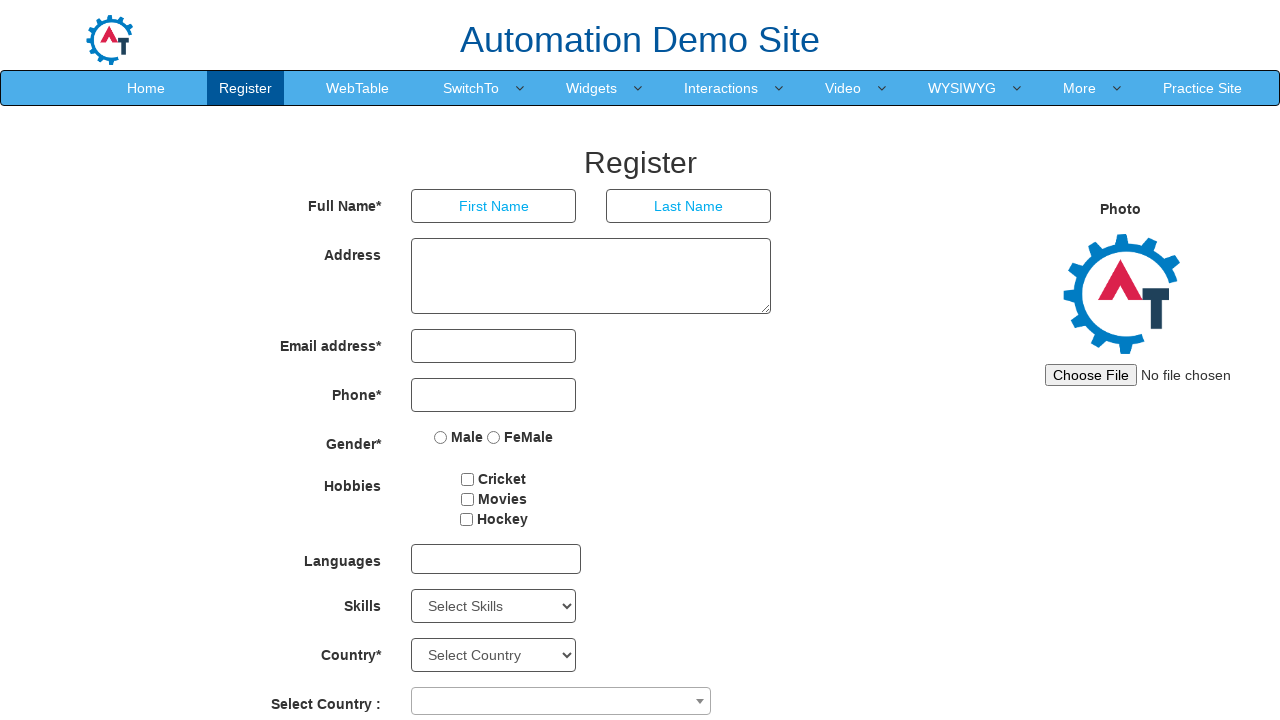

Skills dropdown selector loaded and is available
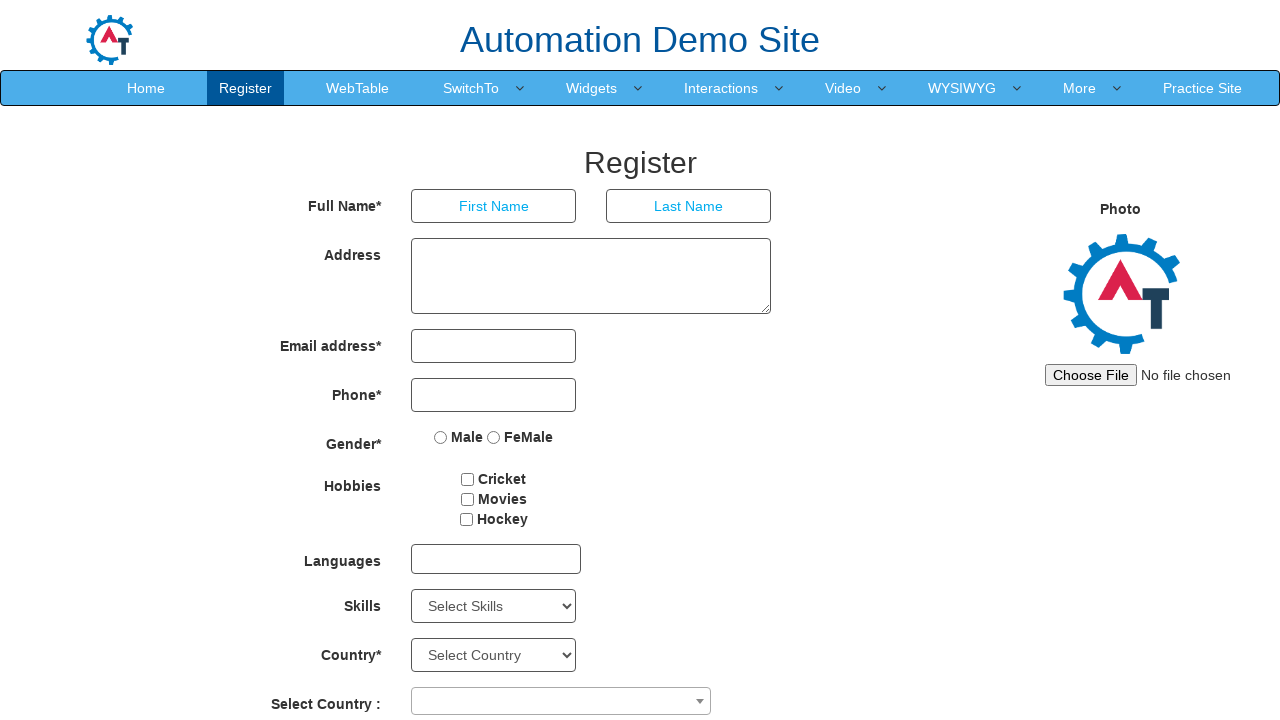

Selected skill option by index 4 on #Skills
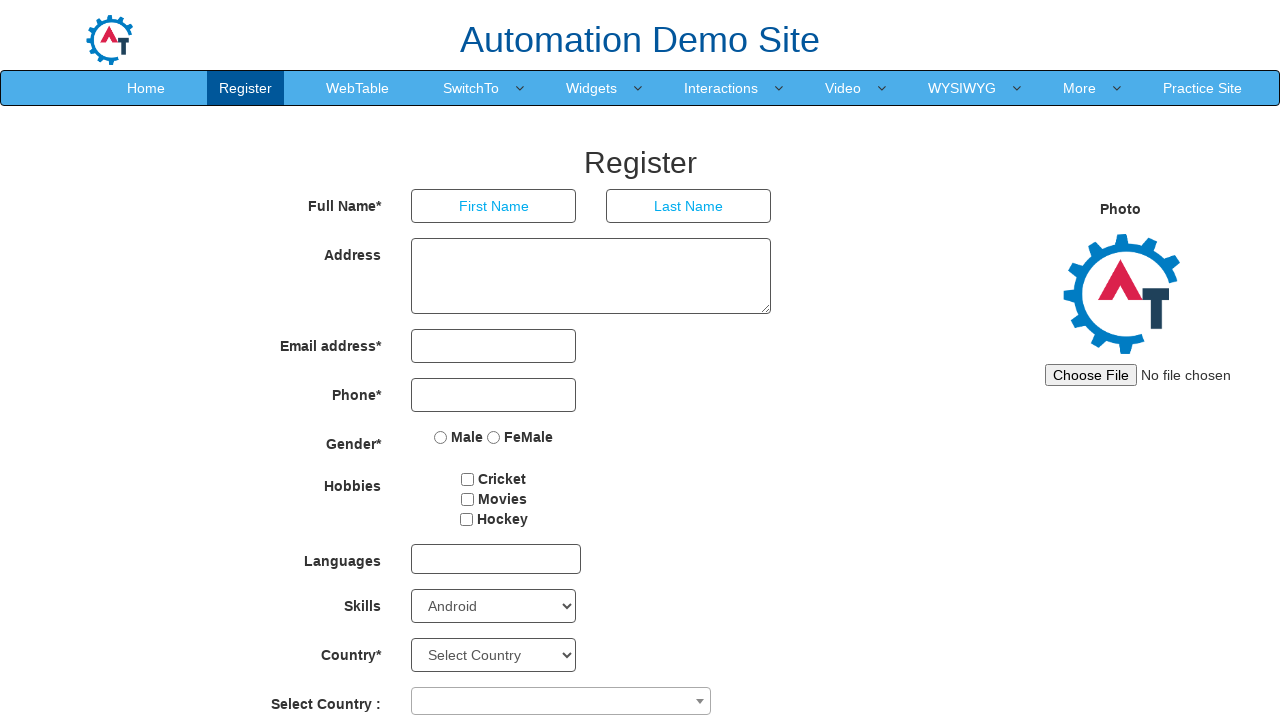

Selected skill option by value 'Backup Management' on #Skills
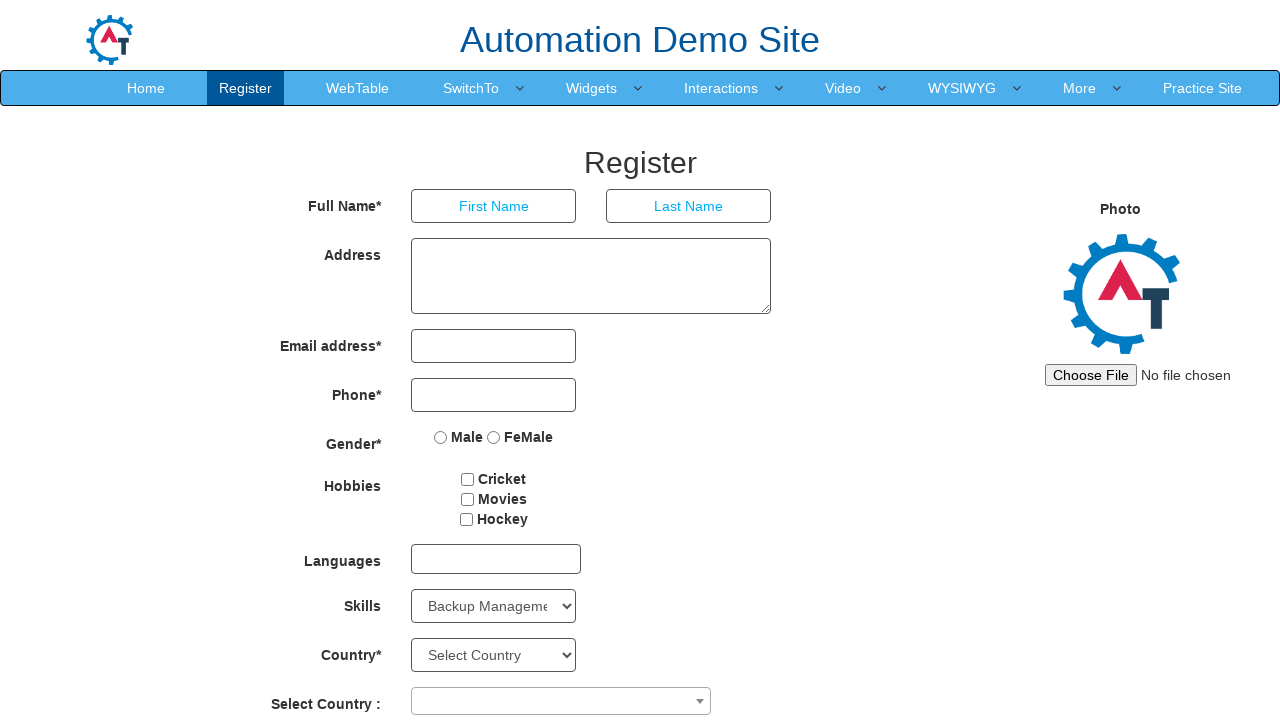

Selected skill option by visible text 'Analytics' on #Skills
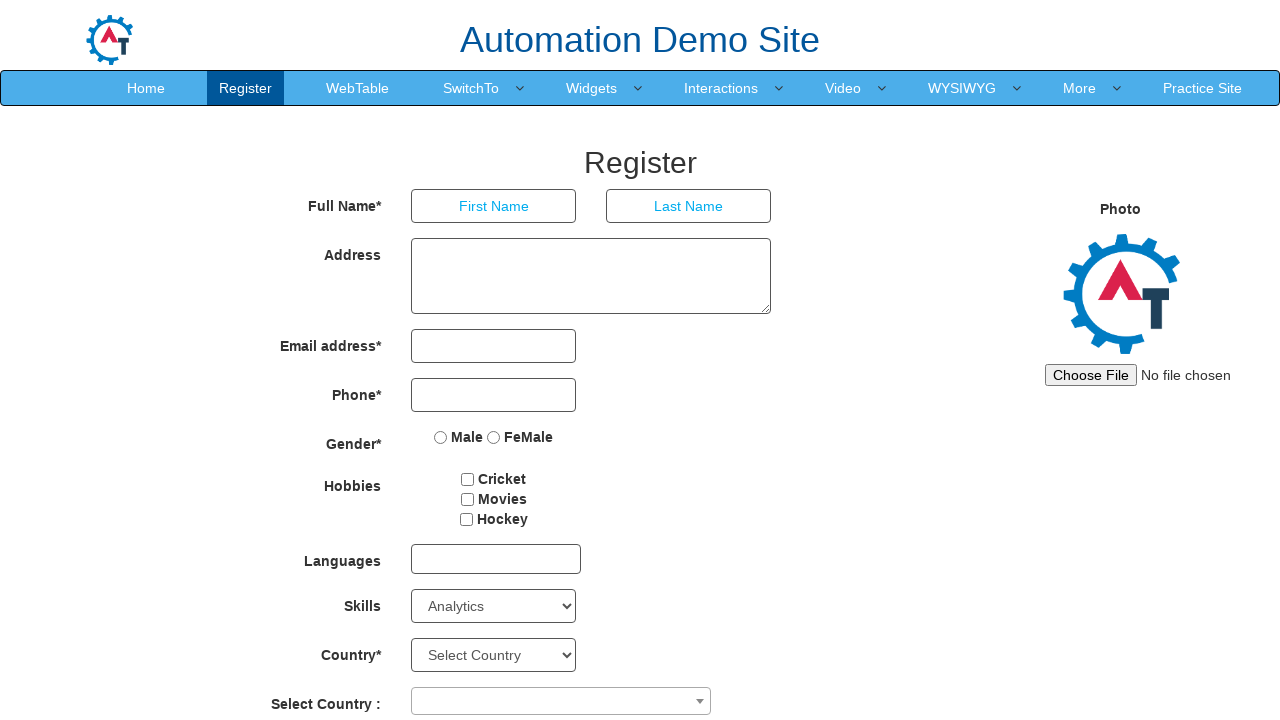

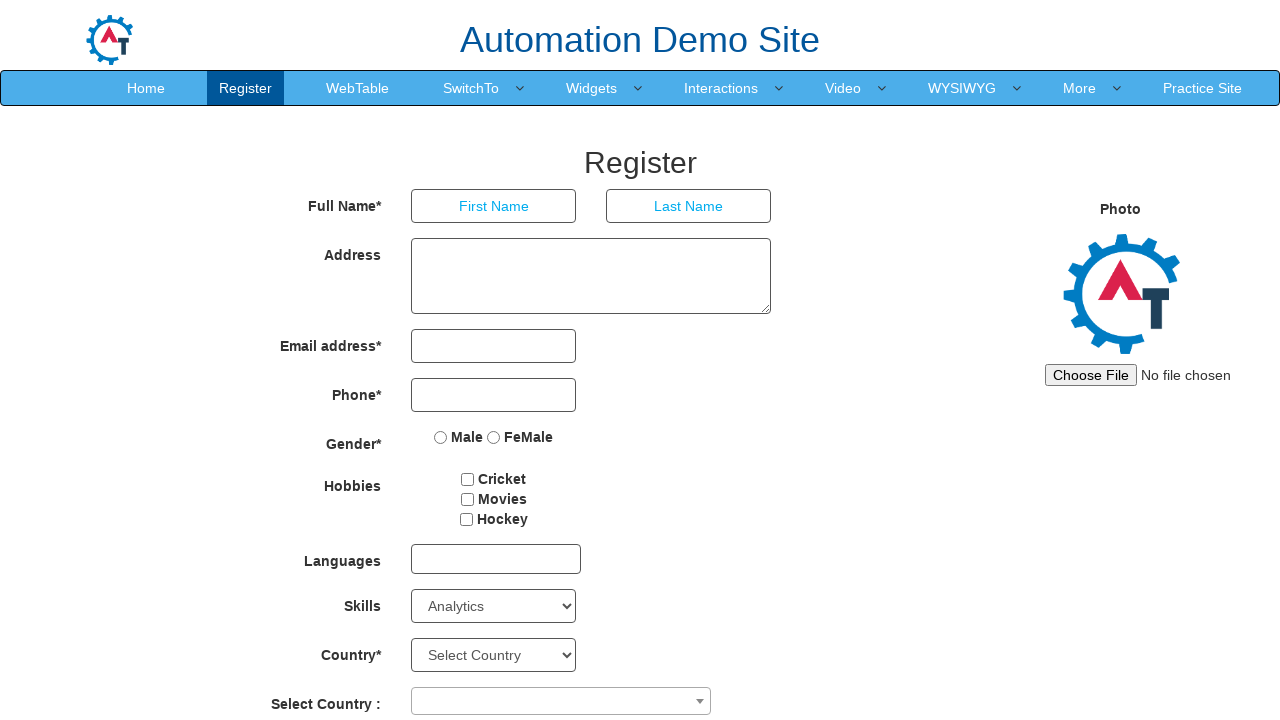